Tests JavaScript prompt alert handling by clicking a button to trigger a prompt, entering text into the prompt dialog, accepting it, and verifying the result text is displayed on the page.

Starting URL: https://the-internet.herokuapp.com/javascript_alerts

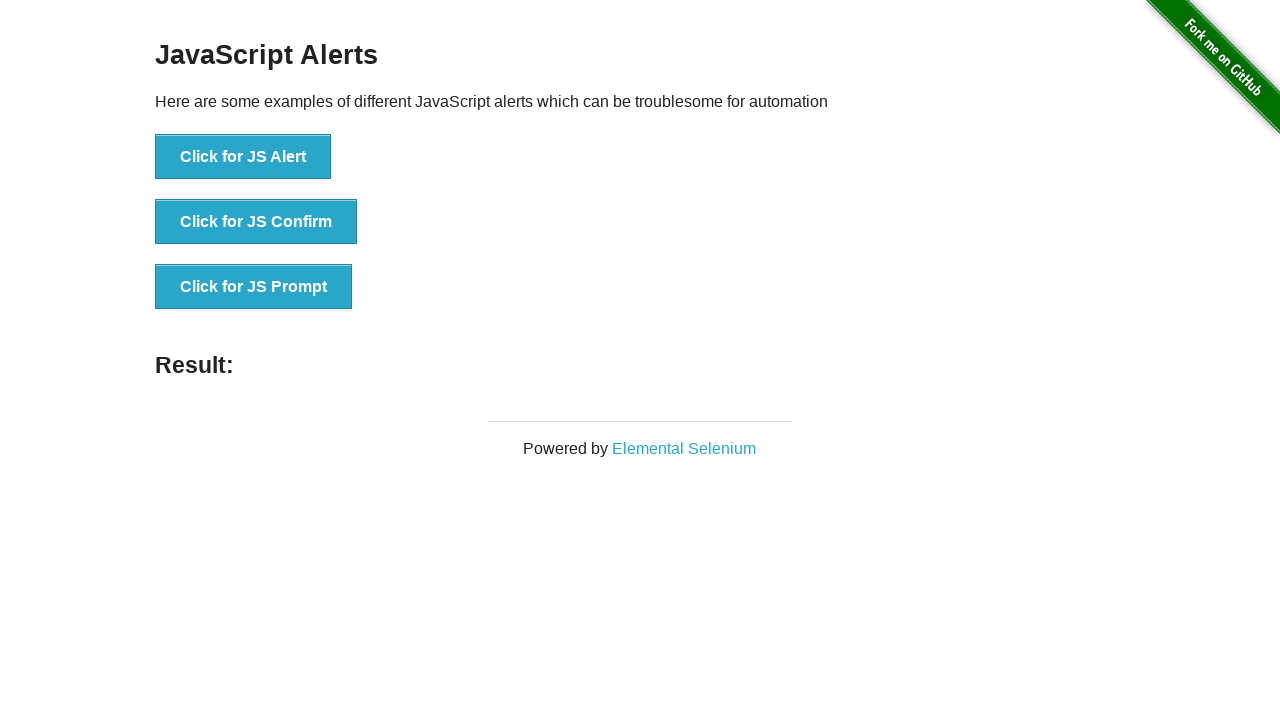

Clicked 'Click for JS Prompt' button to trigger JavaScript prompt alert at (254, 287) on xpath=//button[normalize-space()='Click for JS Prompt']
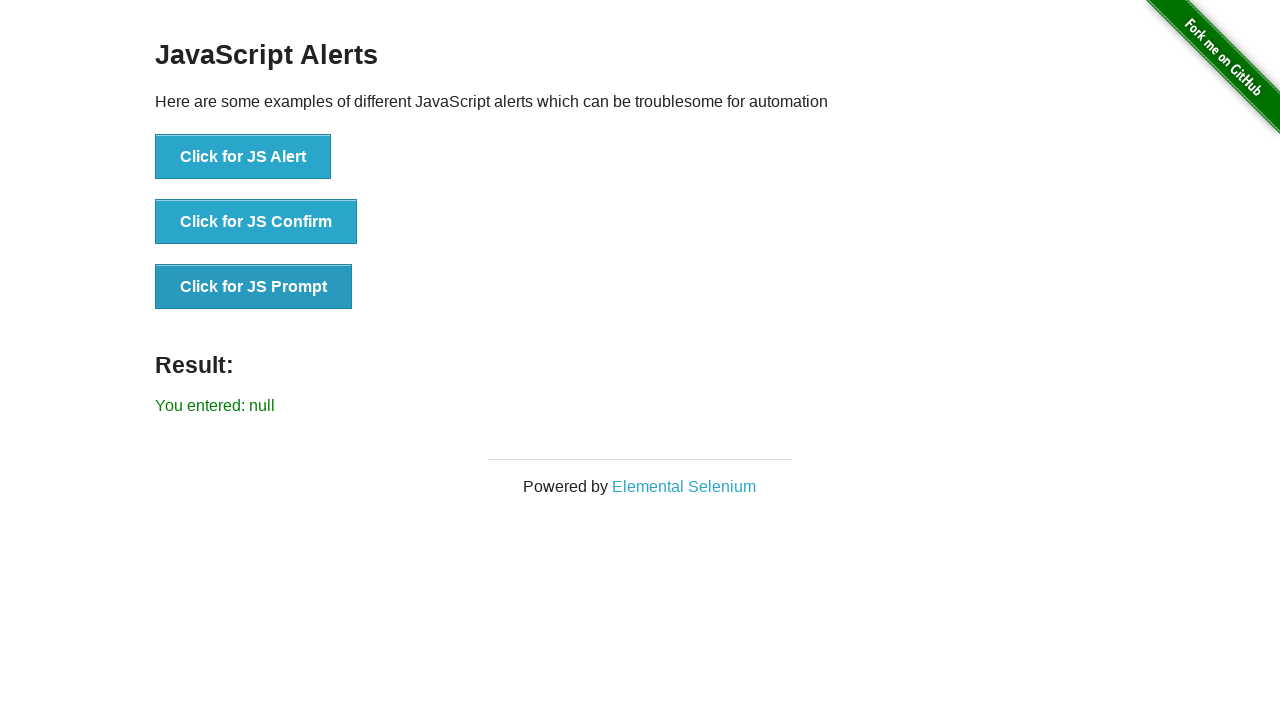

Set up dialog handler to accept prompts with text 'John'
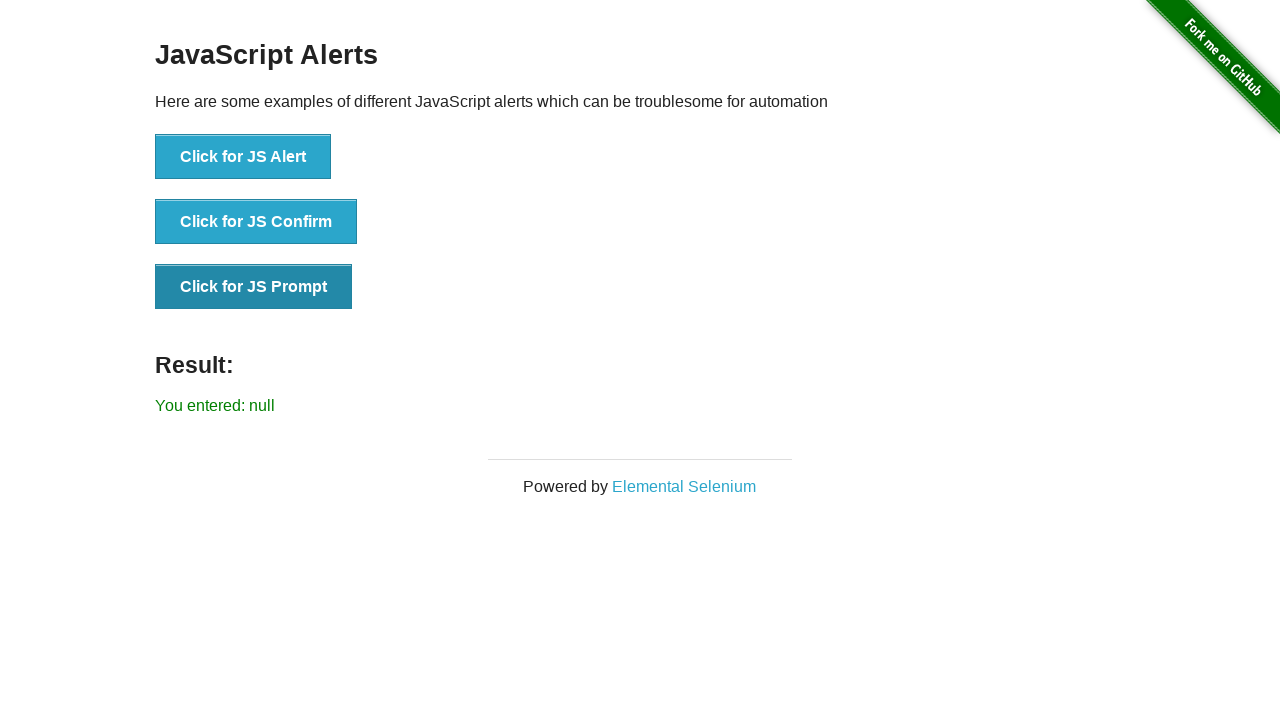

Clicked 'Click for JS Prompt' button again to trigger the prompt dialog at (254, 287) on xpath=//button[normalize-space()='Click for JS Prompt']
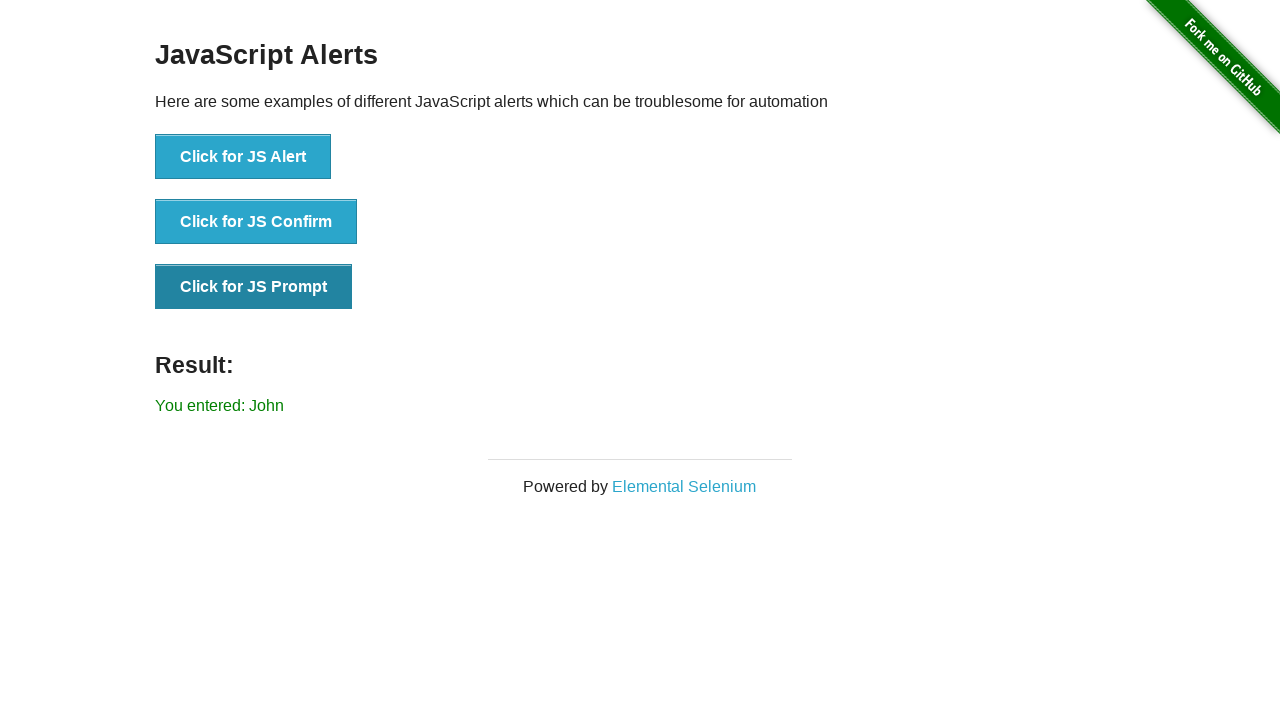

Result element loaded on the page
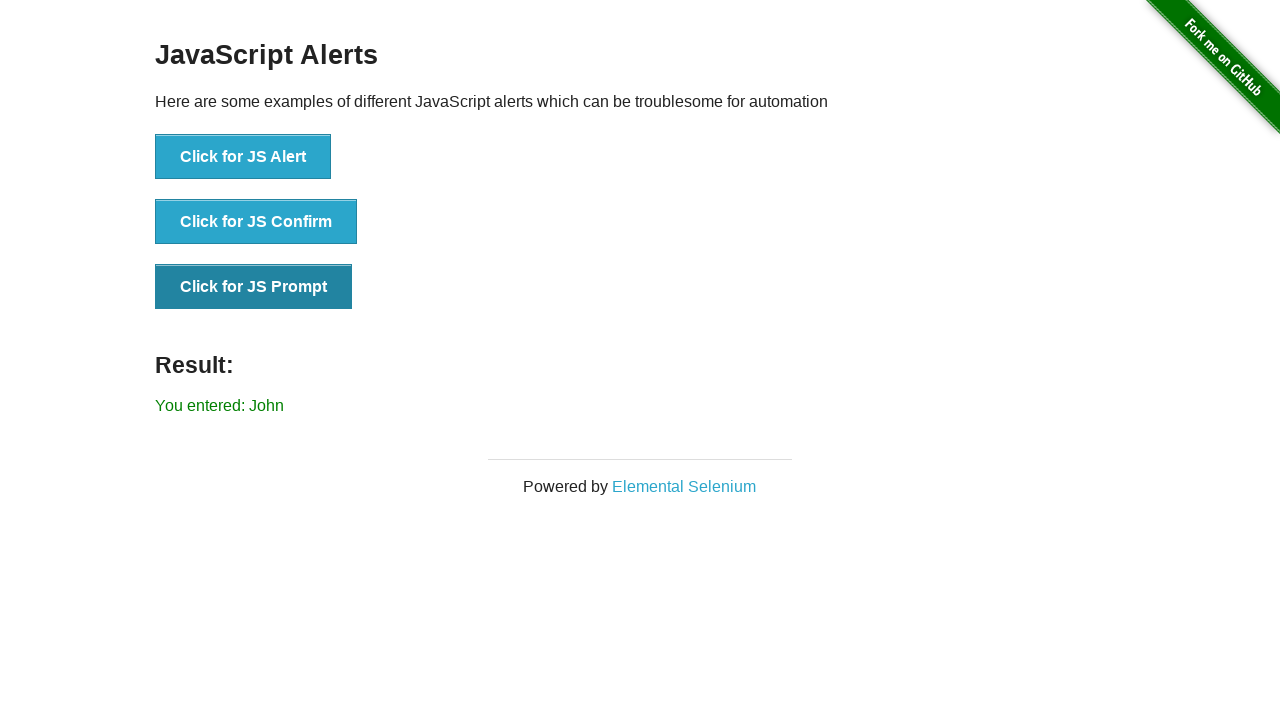

Retrieved result text: You entered: John
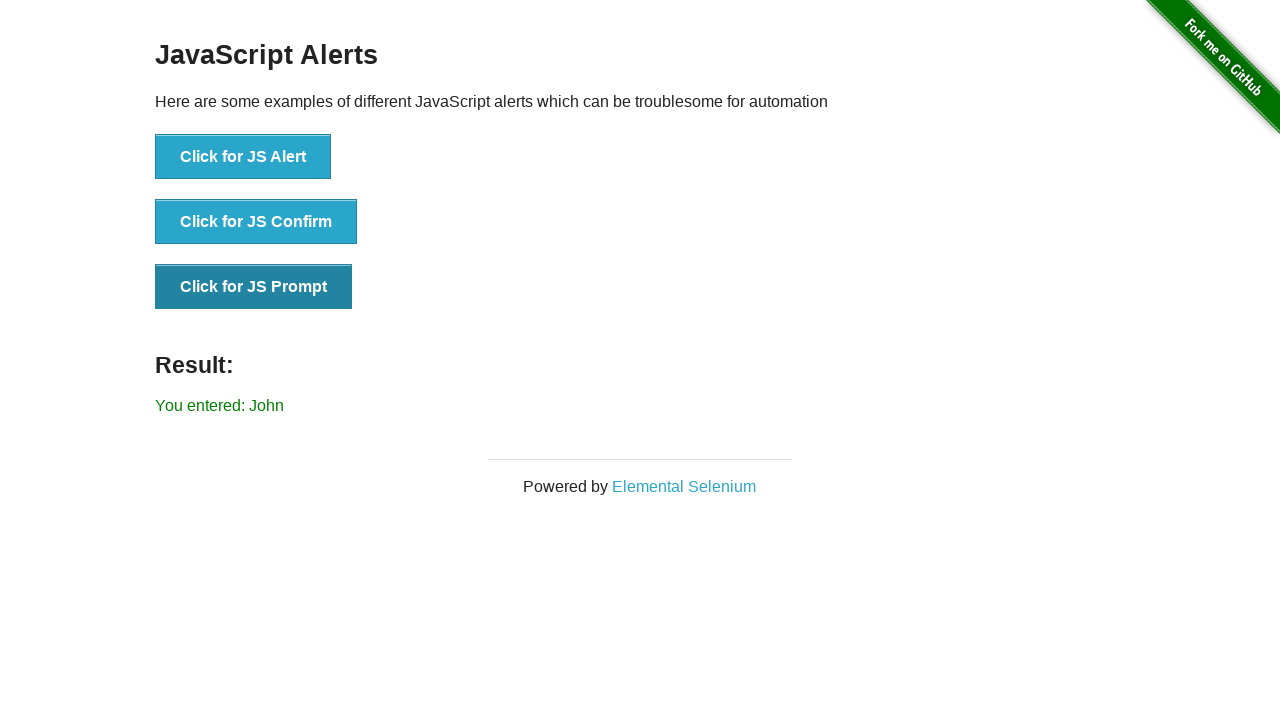

Verified that result text contains 'John' as expected
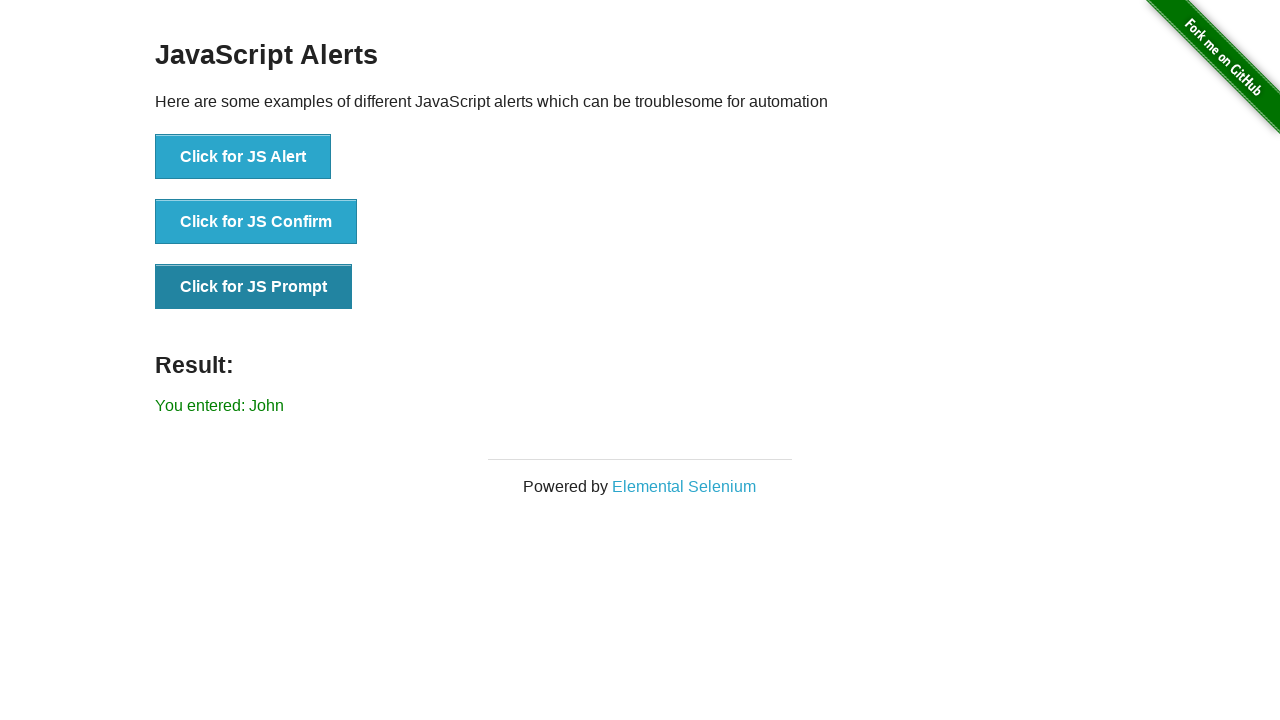

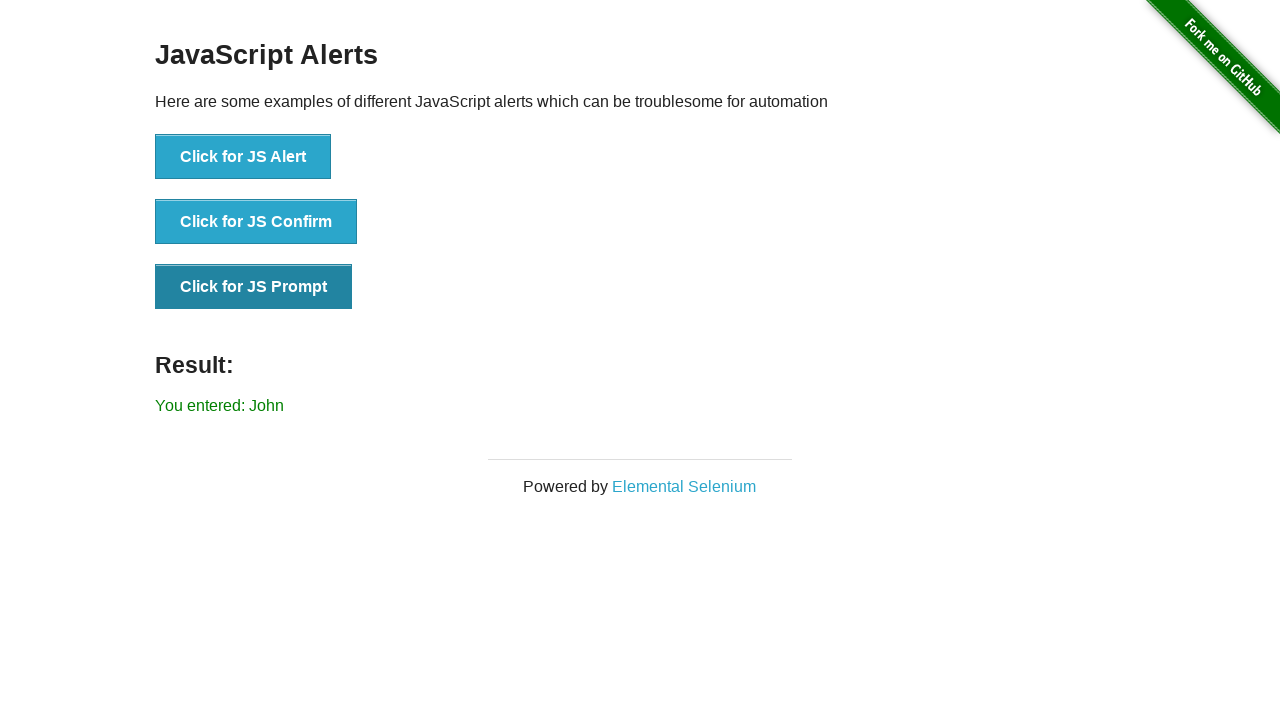